Tests that clear button appears when input exists and clears the search field when clicked

Starting URL: https://www.dominos.com.au/store-finder/

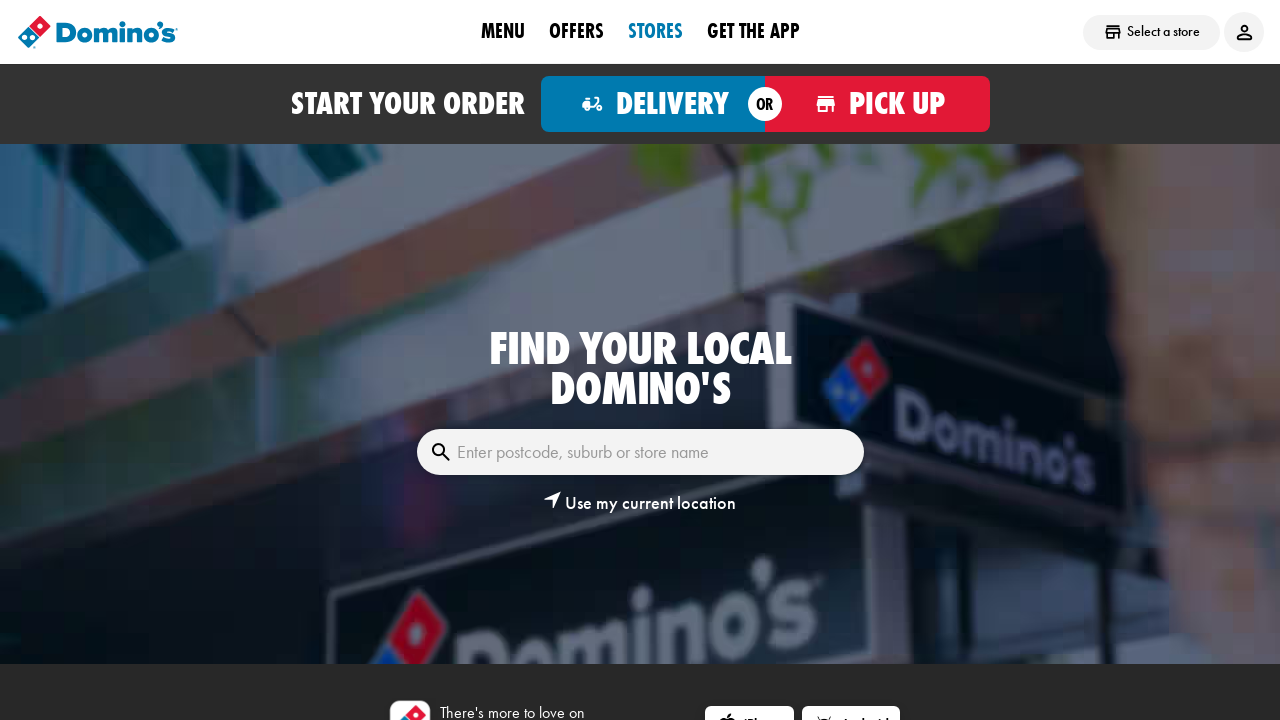

Filled search box with postcode '2000' on internal:role=textbox[name="Enter postcode, suburb or store name"i]
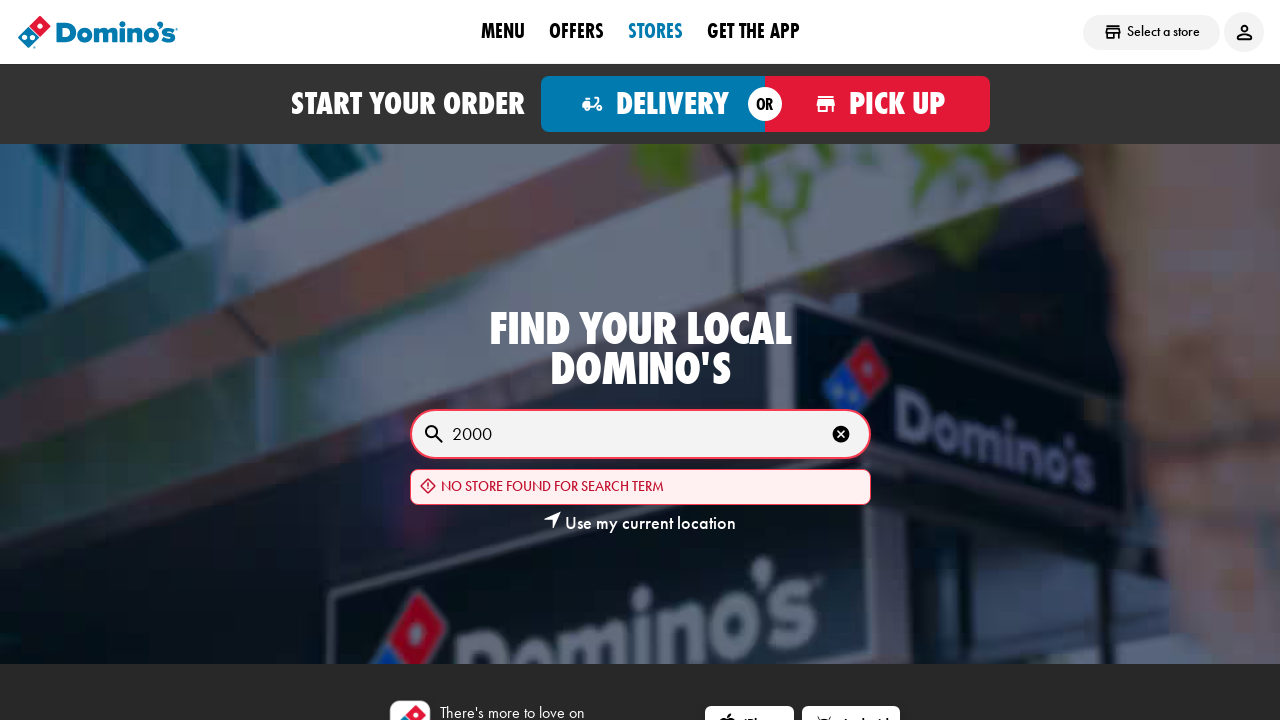

Waited 500ms for UI to update
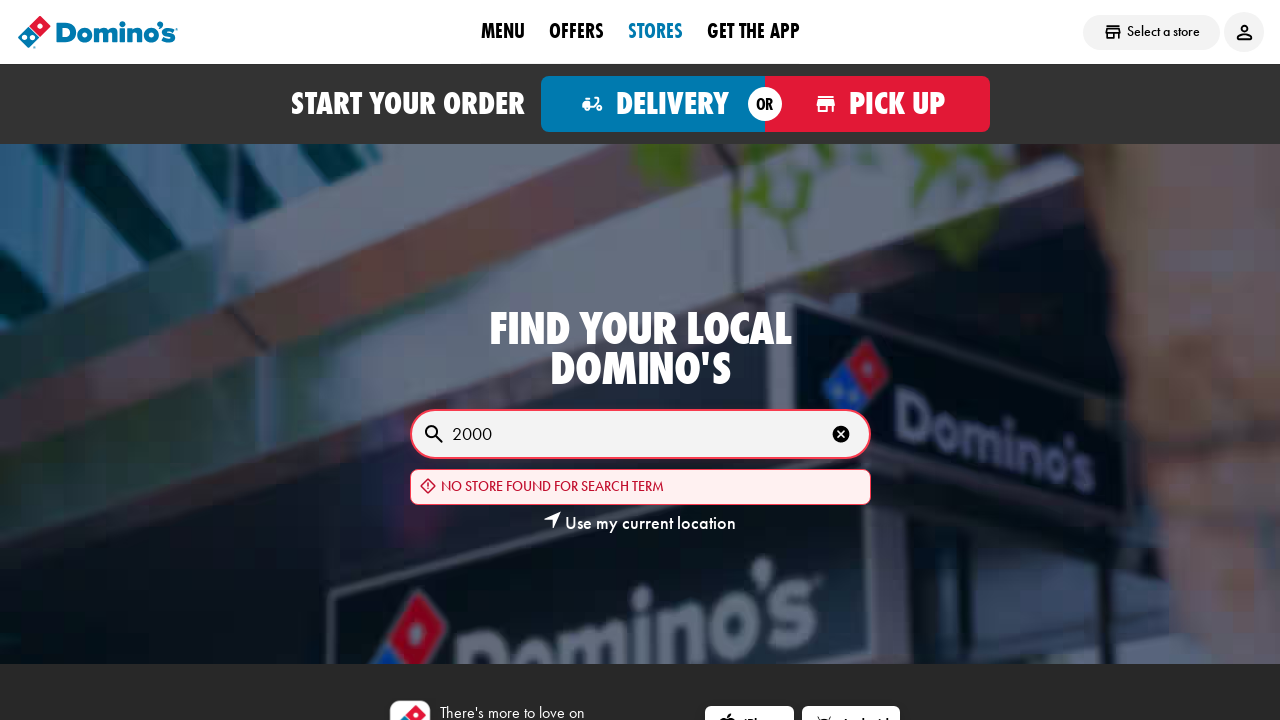

Clear button appeared when input exists
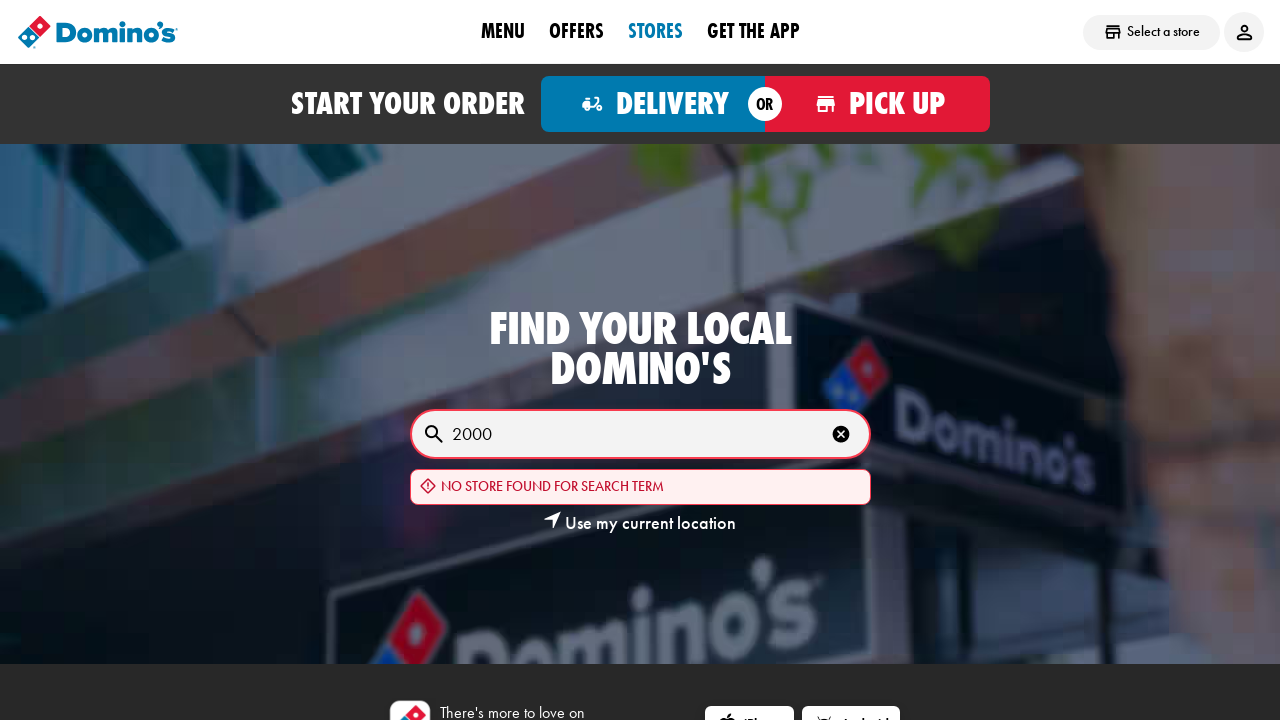

Clicked clear button to clear search field at (840, 435) on internal:role=img[name="Clear search"i]
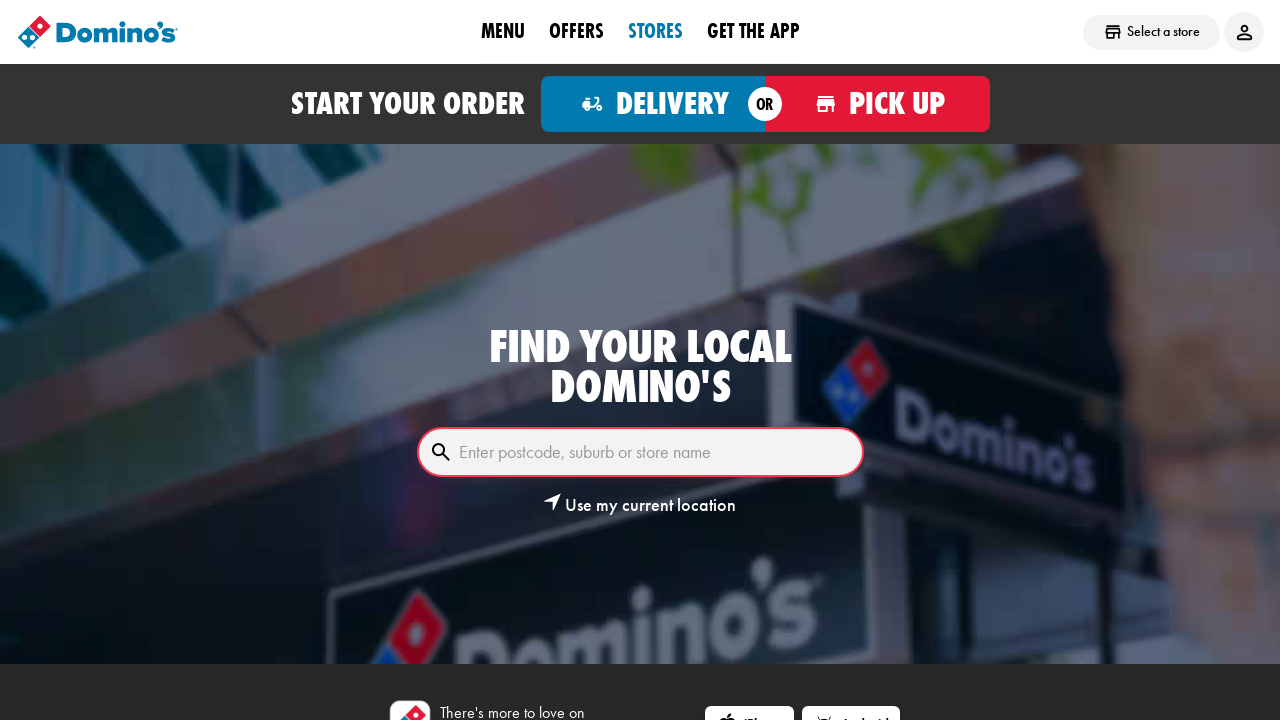

Waited 500ms to verify search field cleared
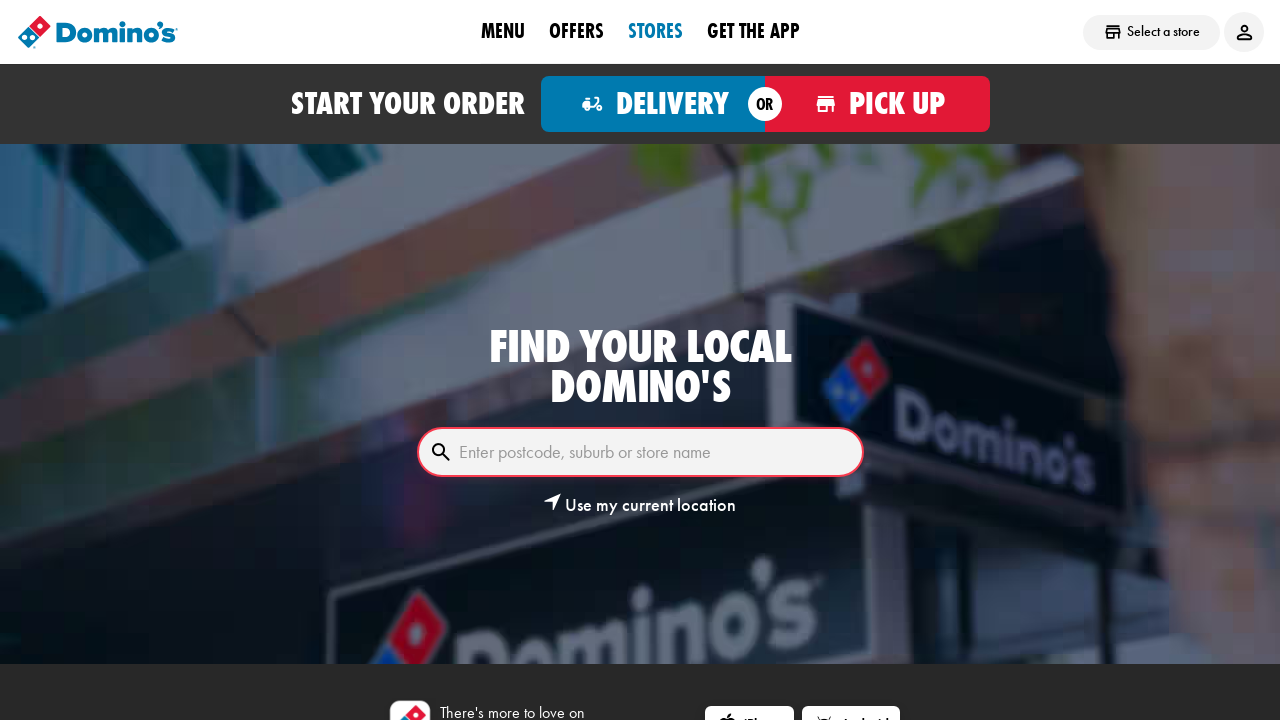

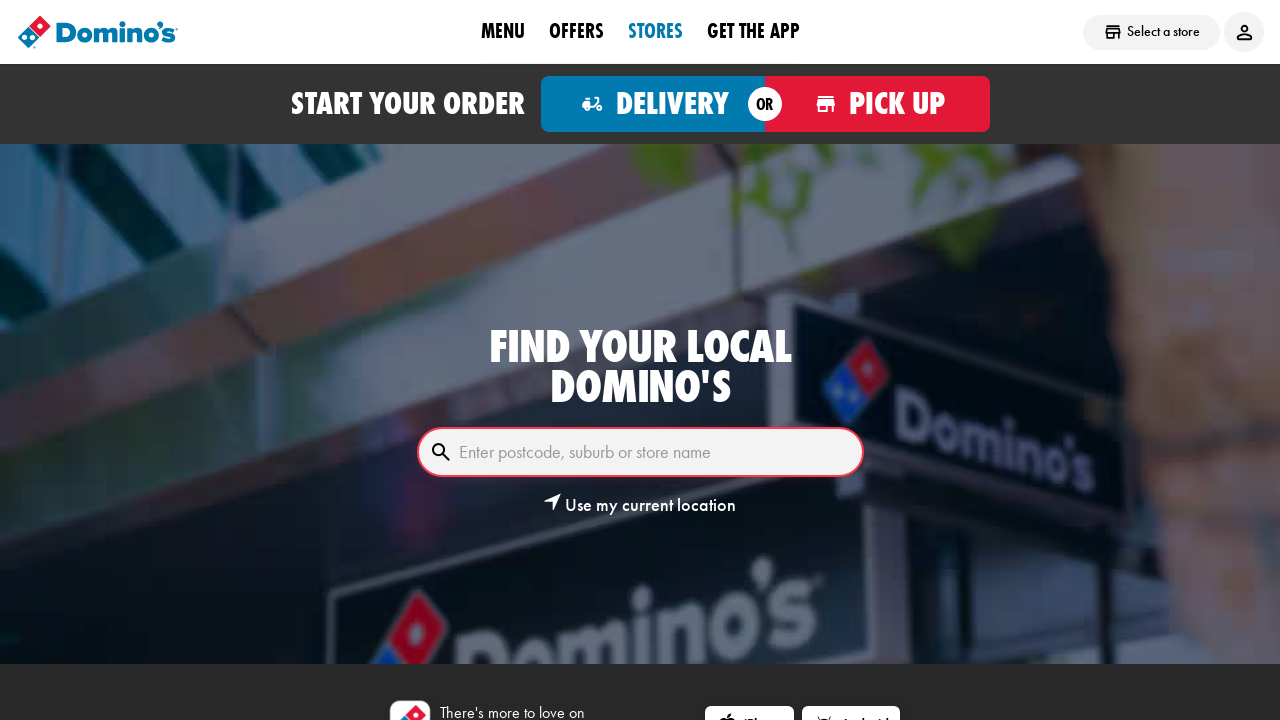